Opens a webpage, then creates a new browser window and navigates to a GitHub repository page

Starting URL: https://bonigarcia.dev/selenium-webdriver-java/

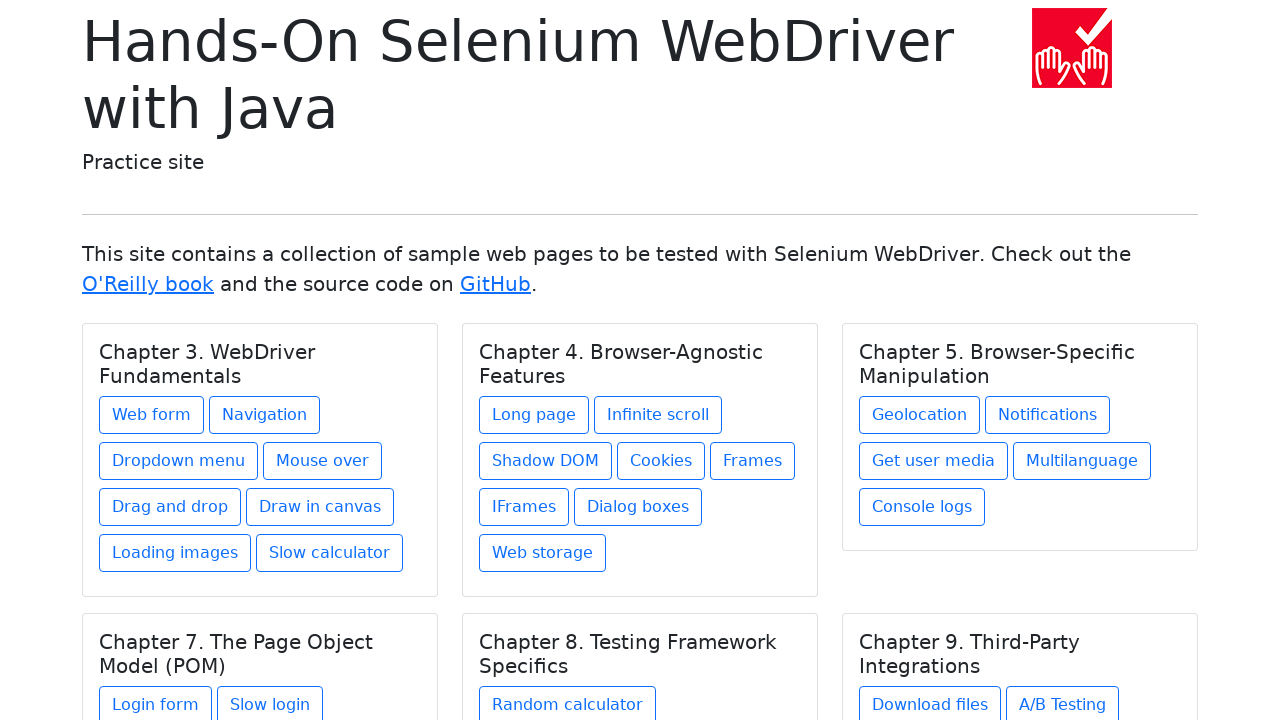

Saved handle to initial browser window
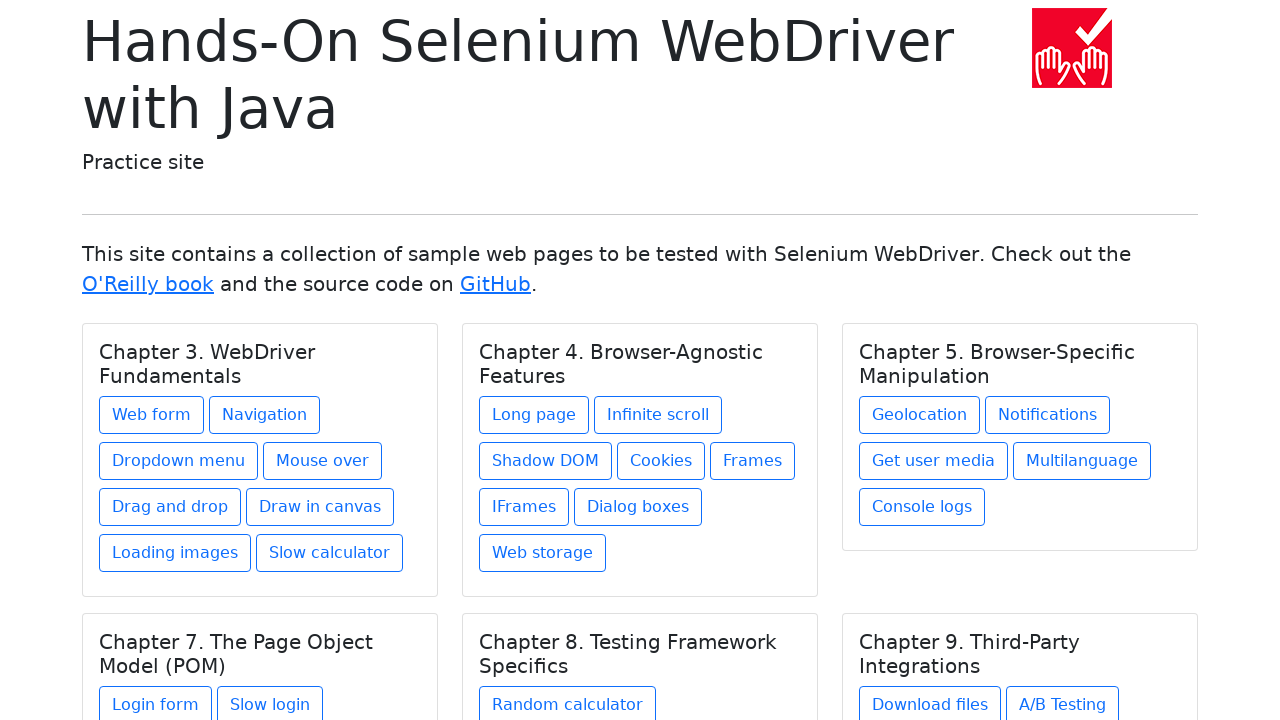

Created a new browser window/page in the same context
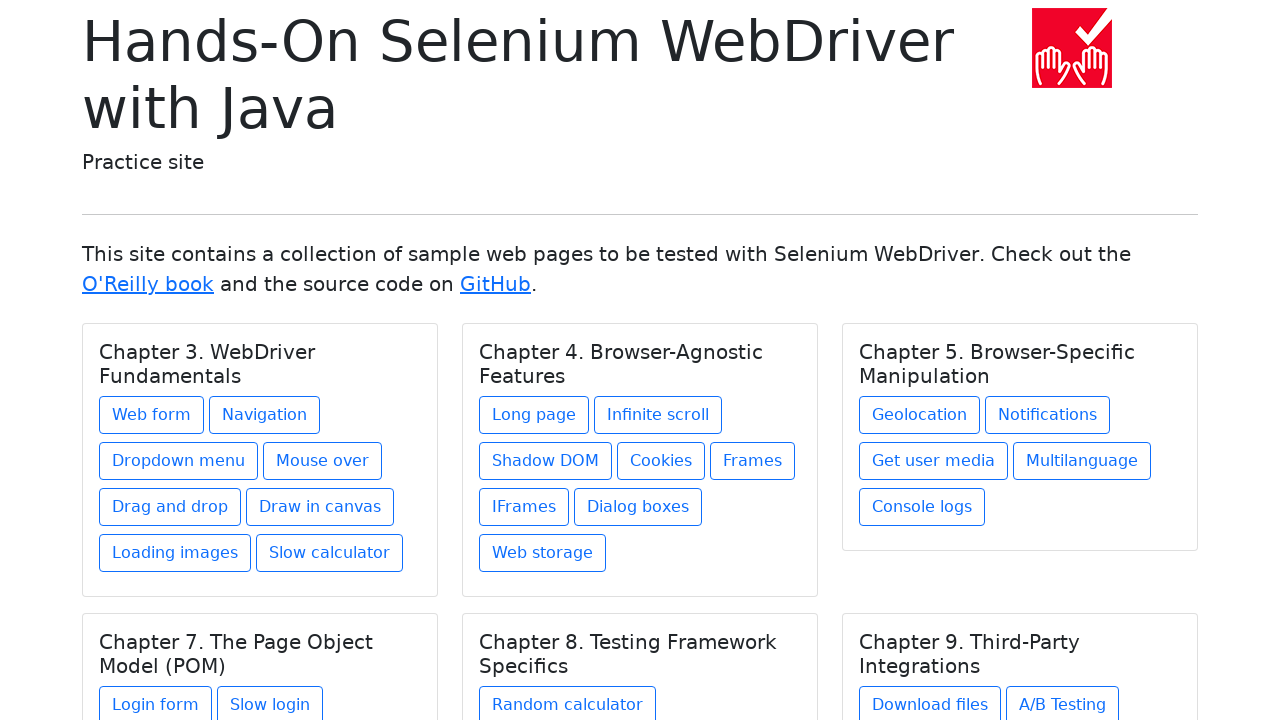

Navigated to GitHub repository page (bonigarcia/selenium-webdriver-java) in new window
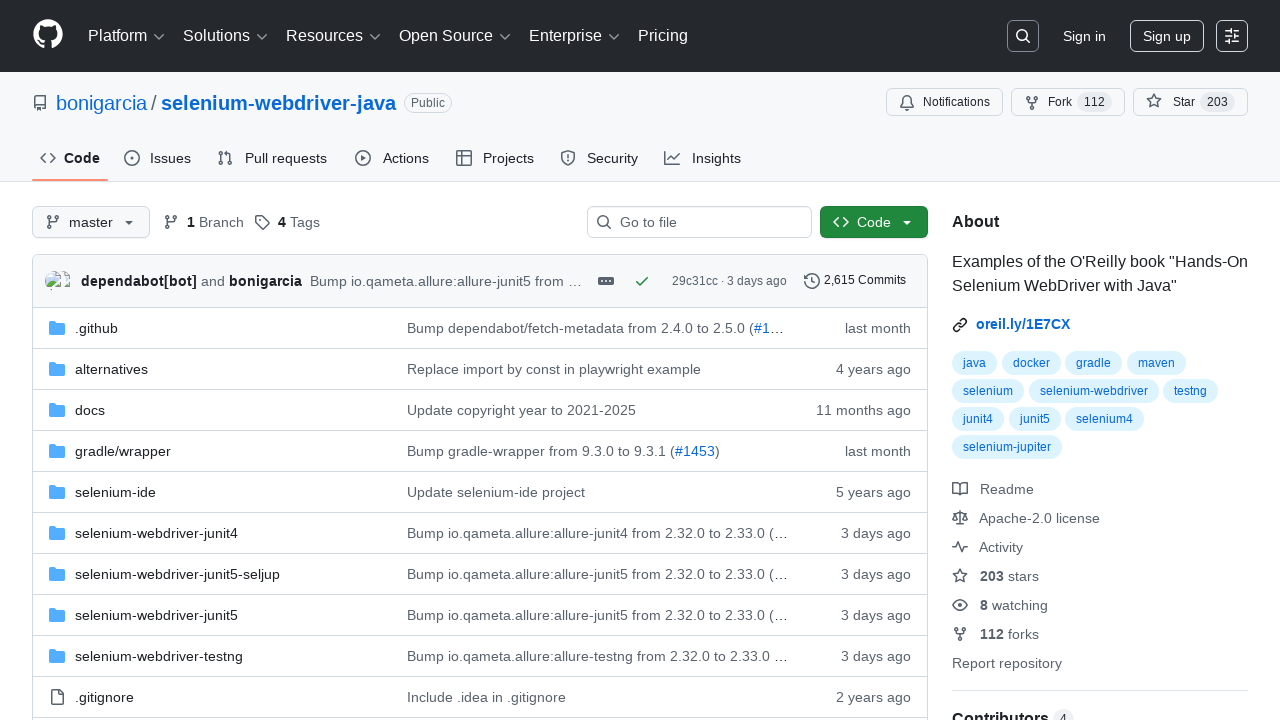

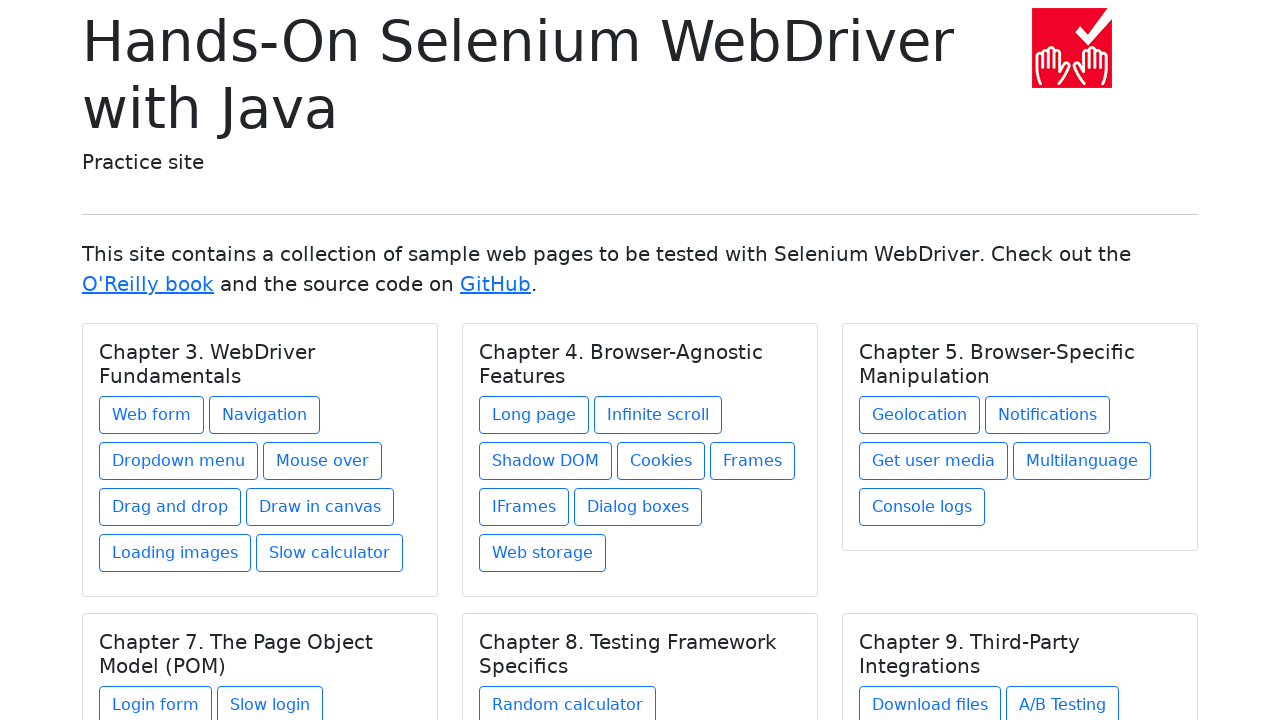